Tests adding todo items by filling the input field and pressing Enter, then verifying items appear in the list.

Starting URL: https://demo.playwright.dev/todomvc

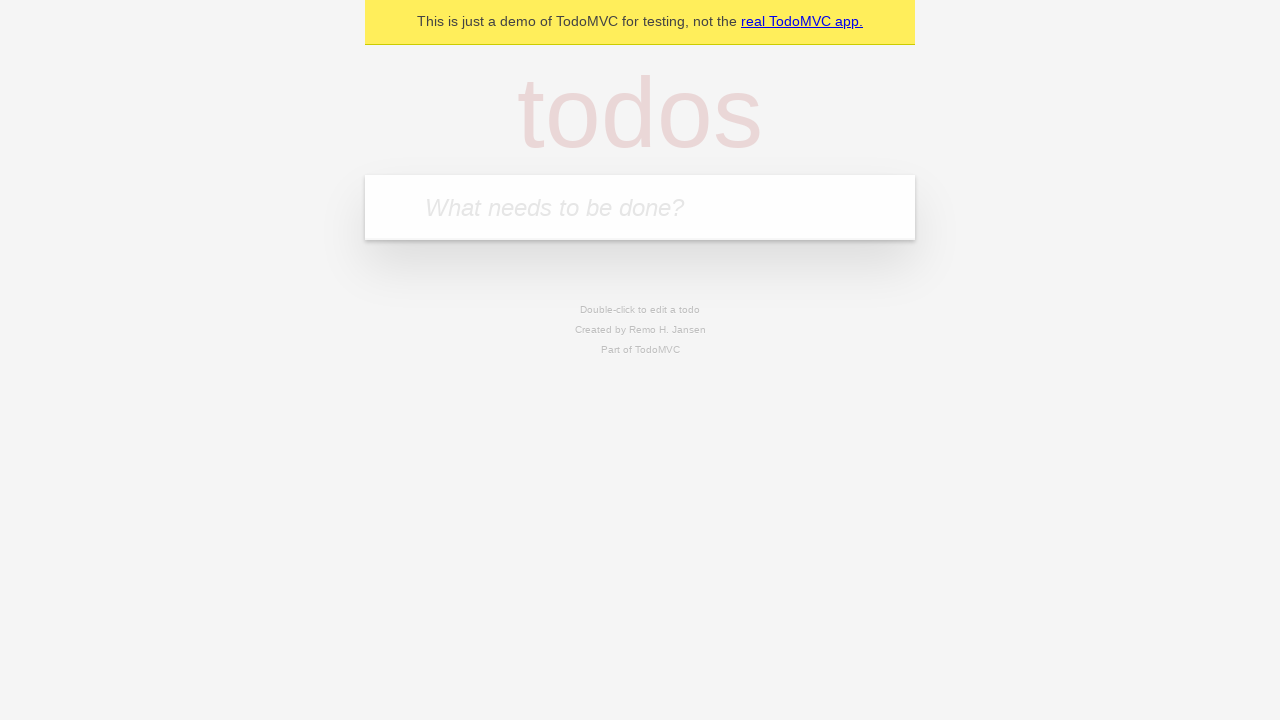

Filled todo input field with 'buy some cheese' on internal:attr=[placeholder="What needs to be done?"i]
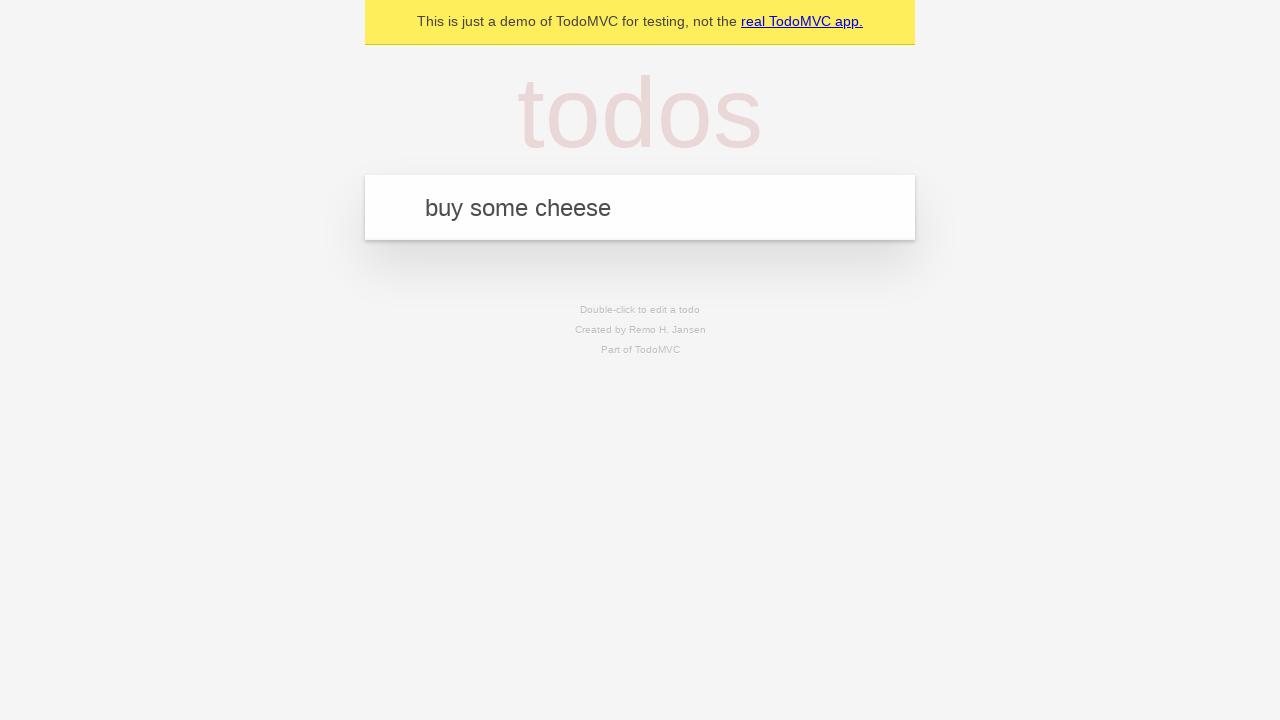

Pressed Enter to create first todo item on internal:attr=[placeholder="What needs to be done?"i]
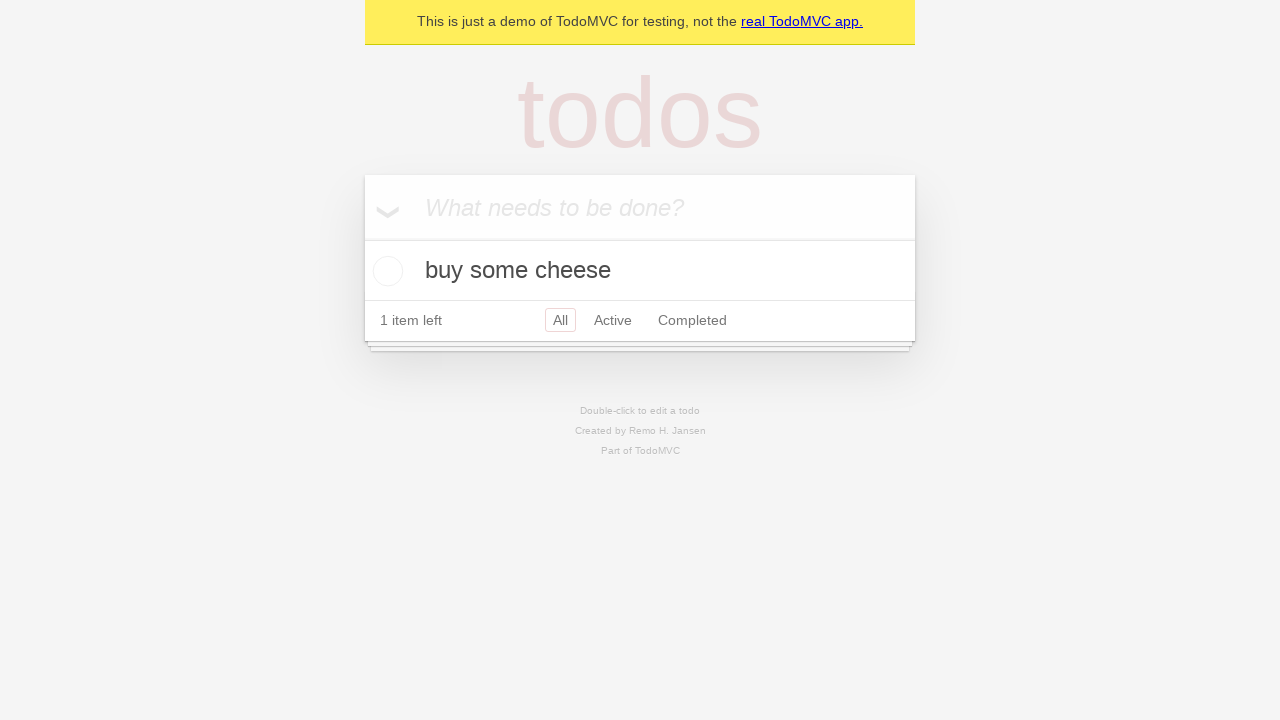

Filled todo input field with 'feed the cat' on internal:attr=[placeholder="What needs to be done?"i]
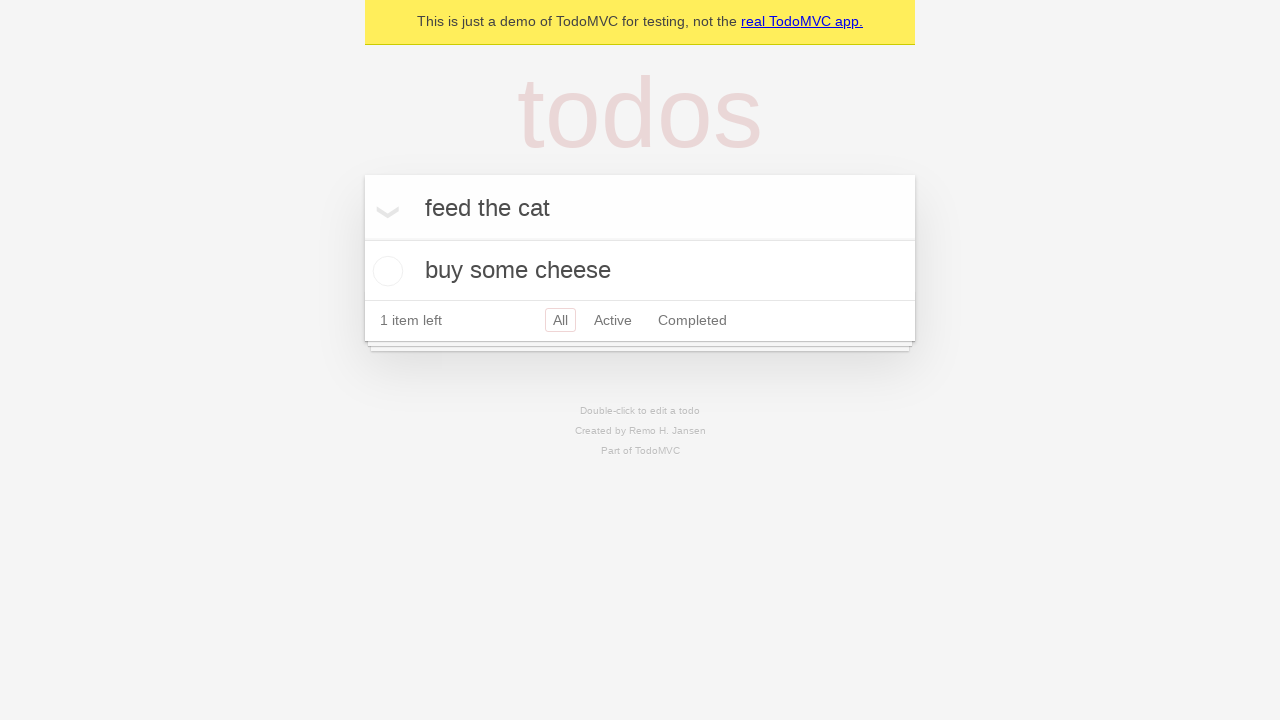

Pressed Enter to create second todo item on internal:attr=[placeholder="What needs to be done?"i]
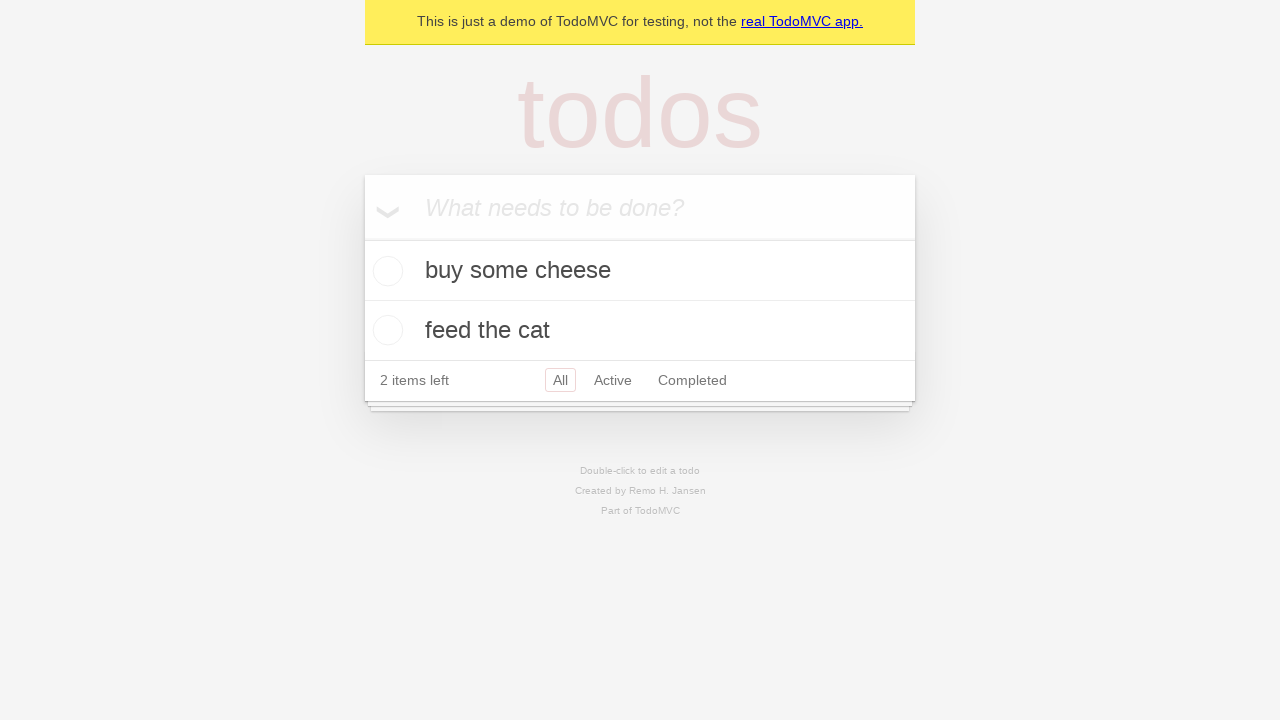

Verified todo items are visible in the list
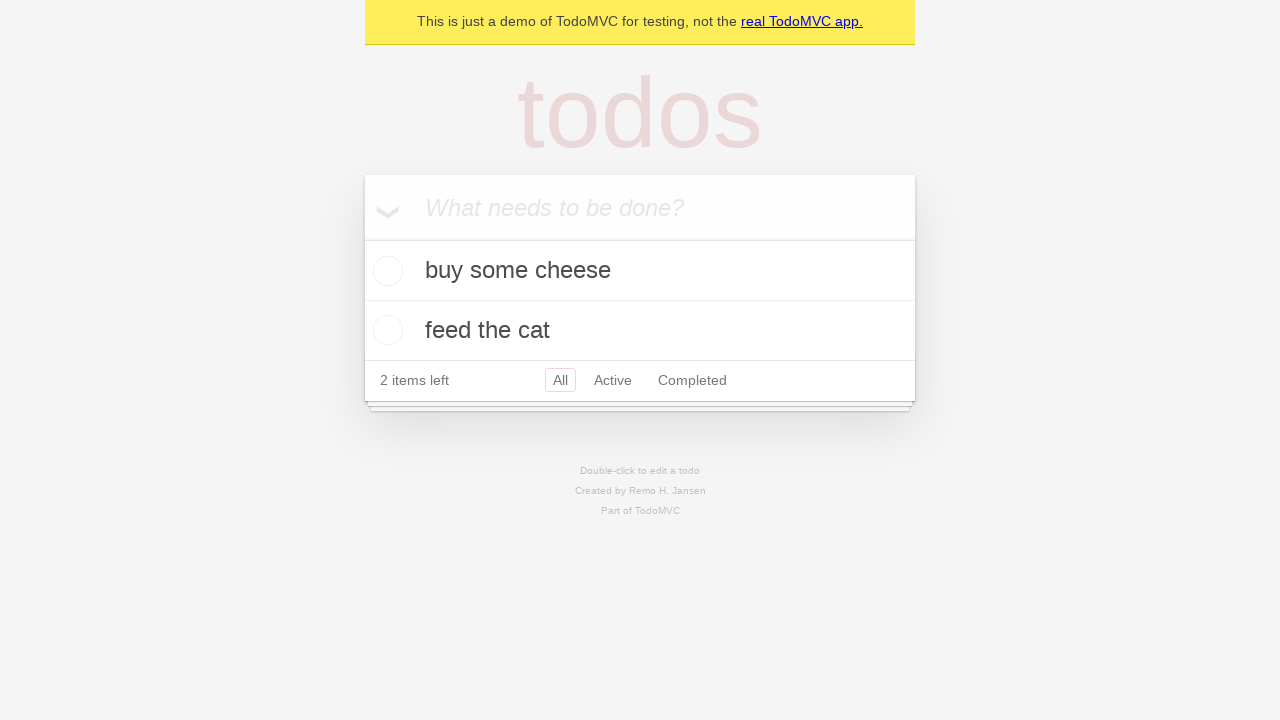

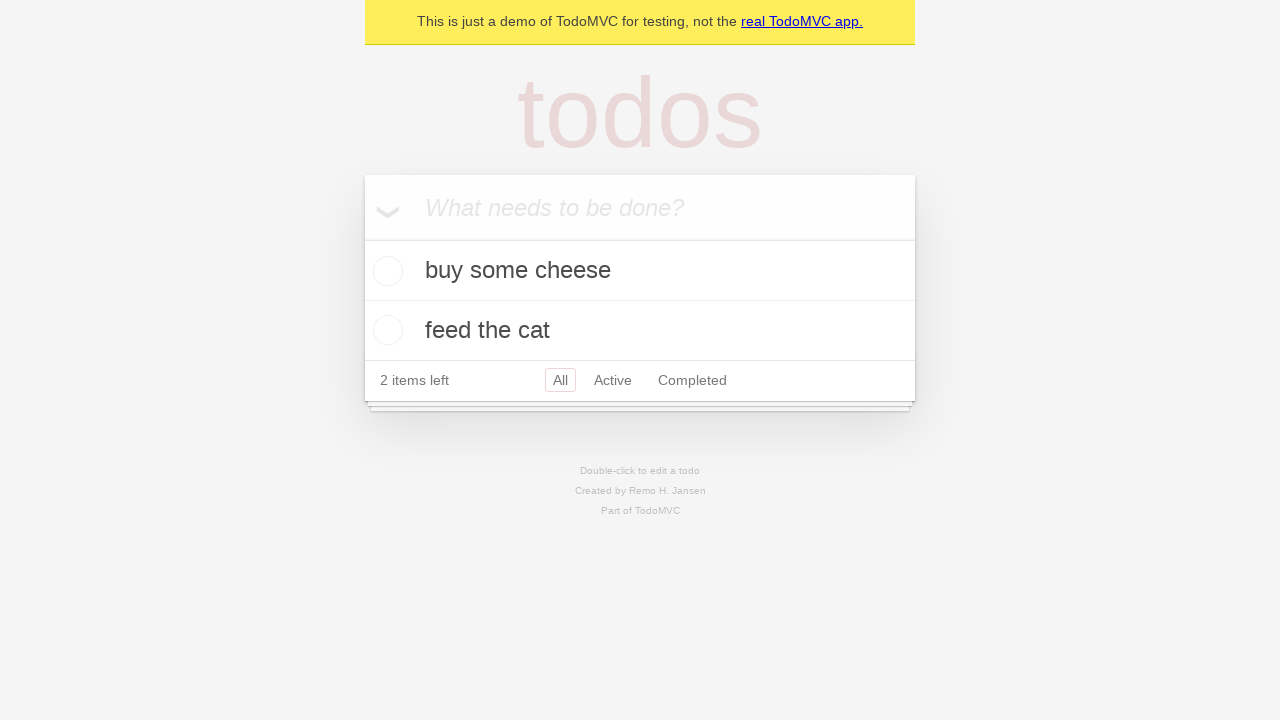